Searches for a product, selects it, and adds it to the shopping cart

Starting URL: https://www.e-bebek.com

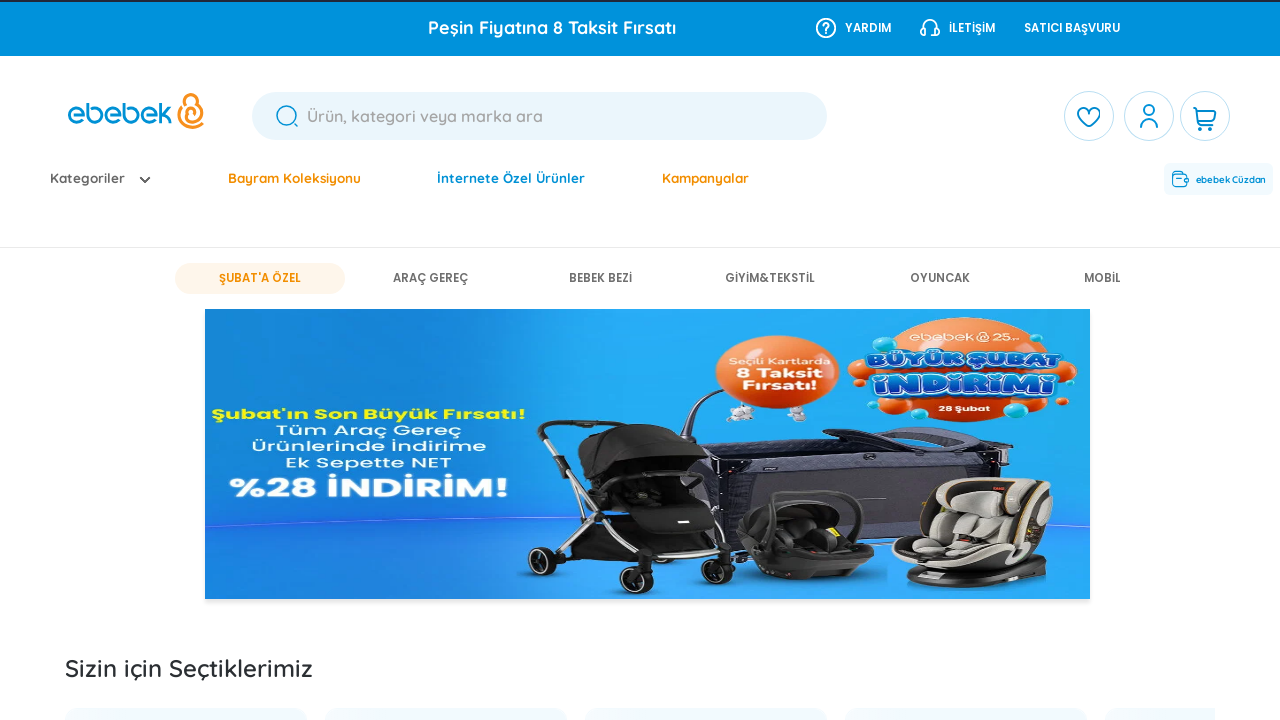

Filled search box with 'bebek bezi' on #txtSearchBox
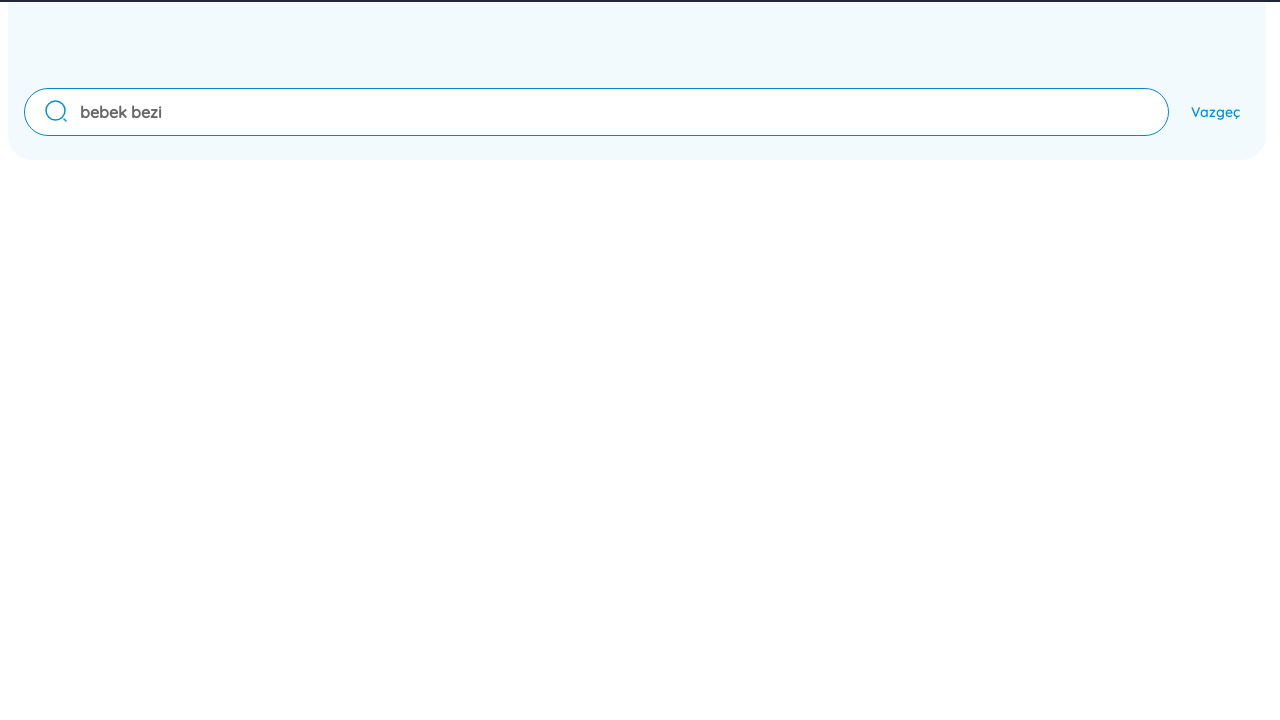

Pressed Enter to search for product on #txtSearchBox
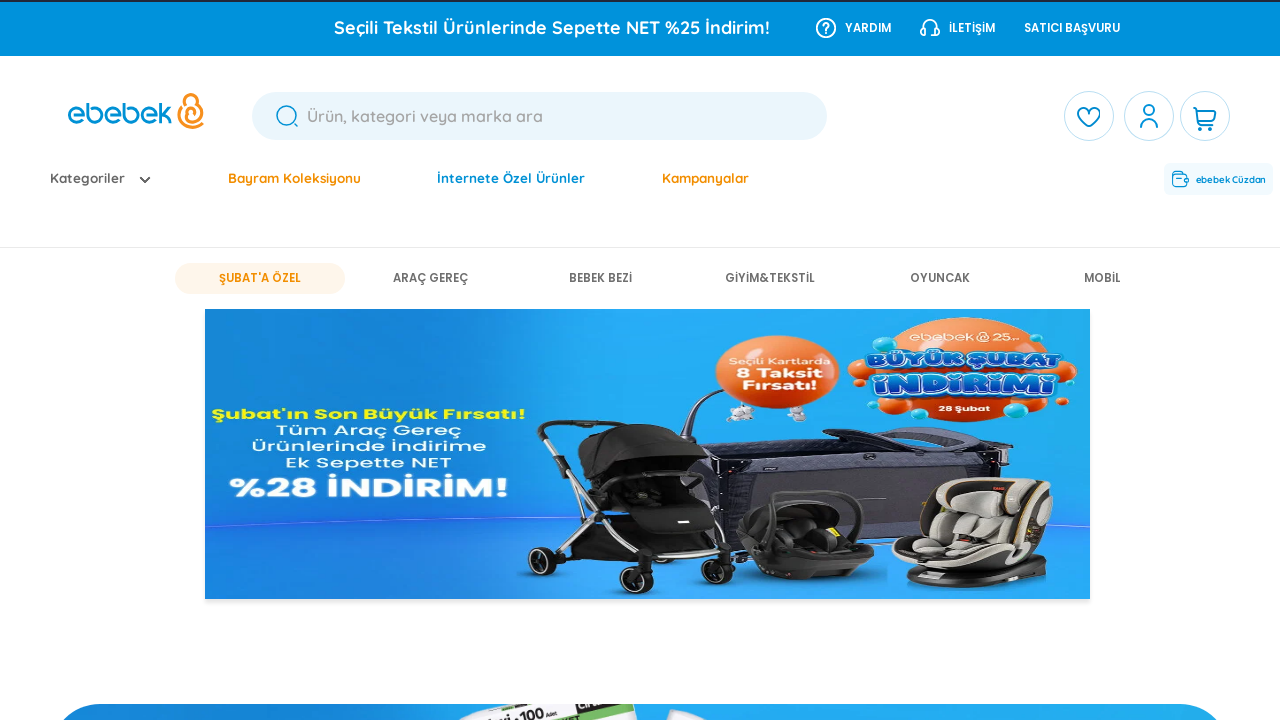

Product search results loaded
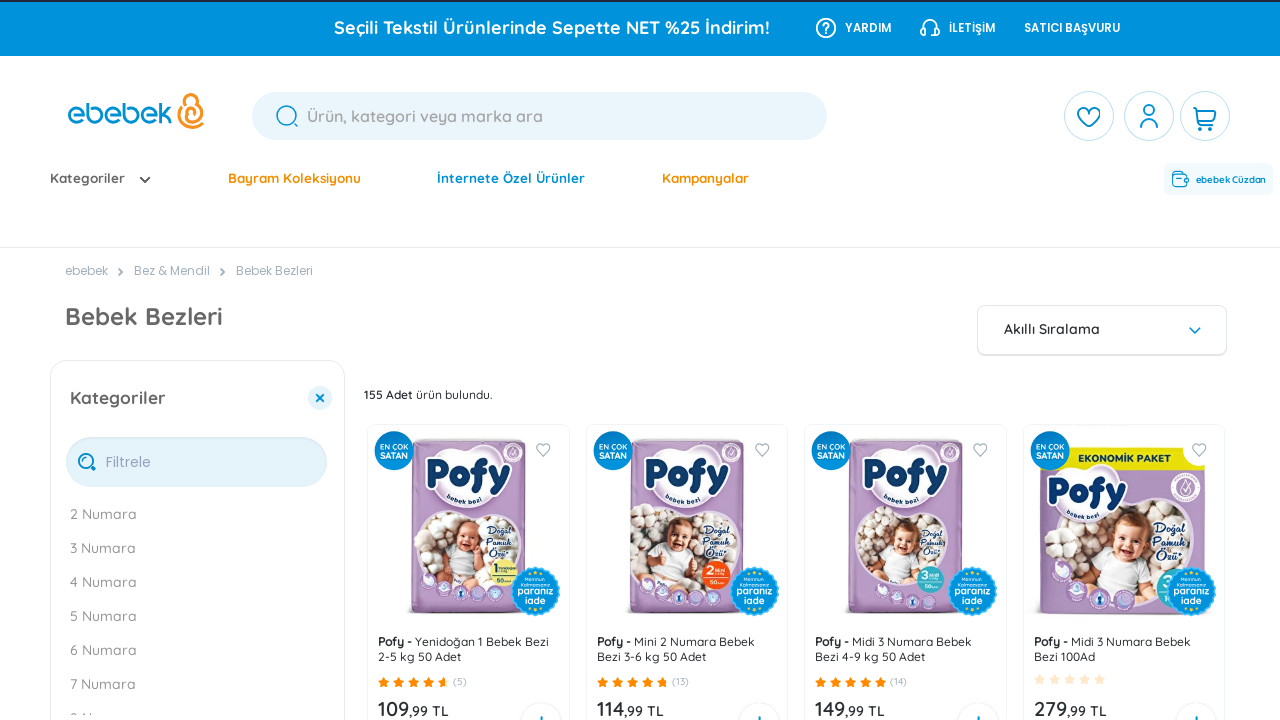

Clicked on first product in search results at (482, 642) on span.description >> nth=0
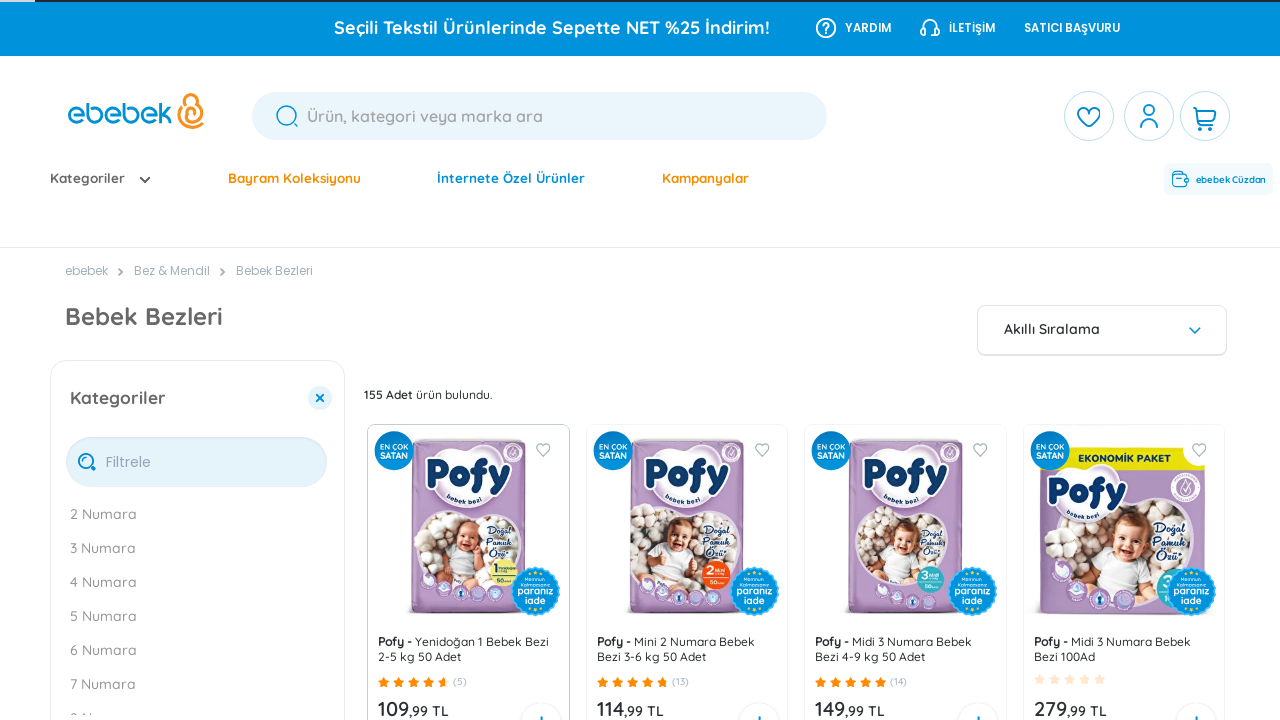

Product page loaded and add to cart button is visible
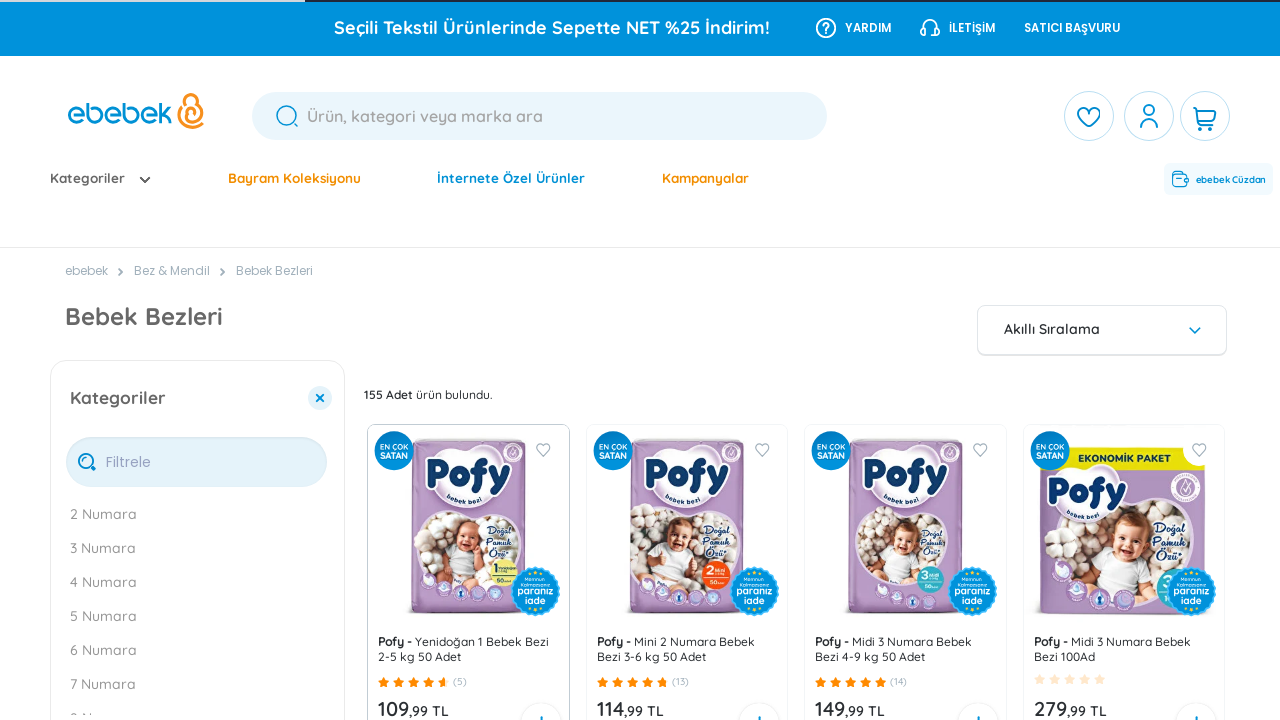

Clicked add to cart button at (375, 361) on #addToCartBtn
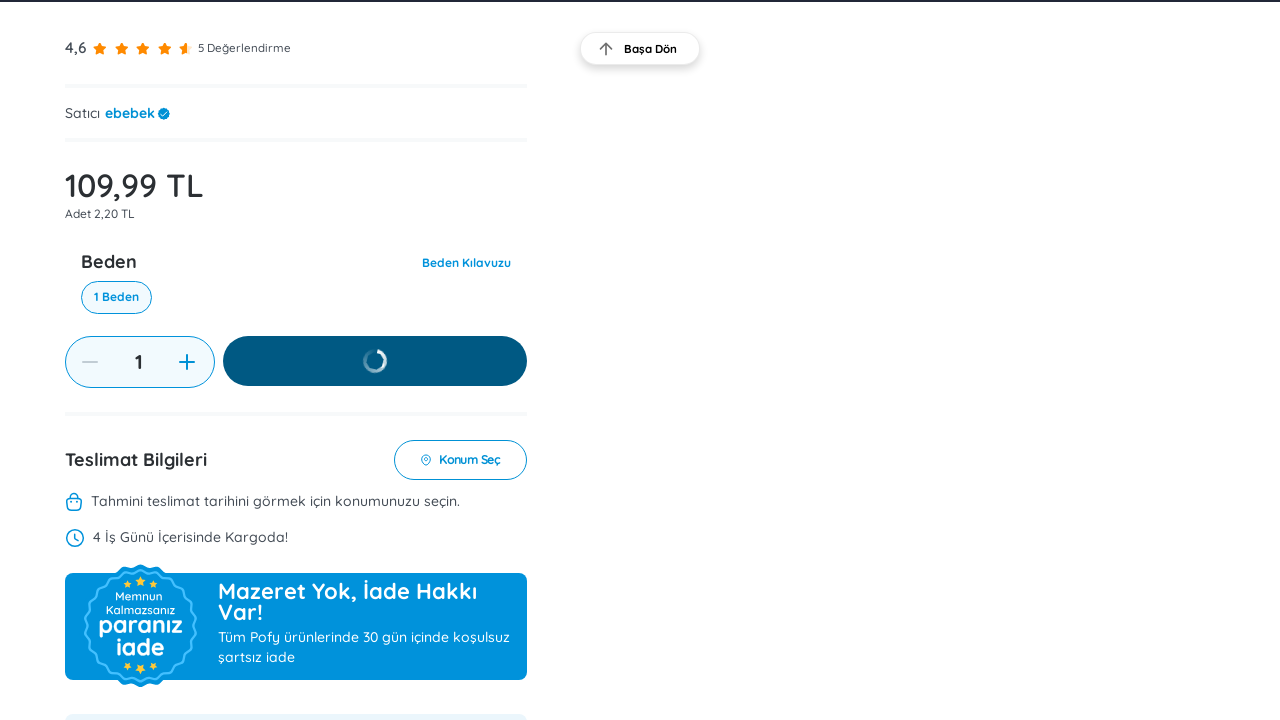

Waited for cart to update
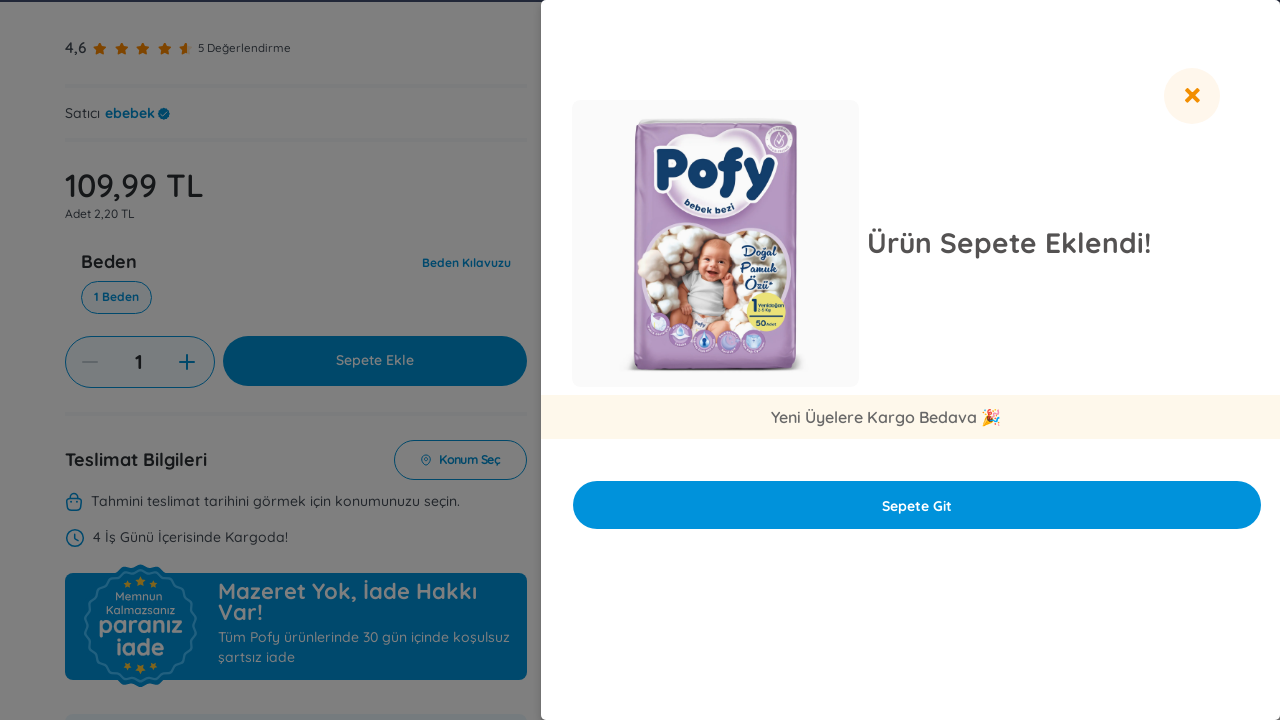

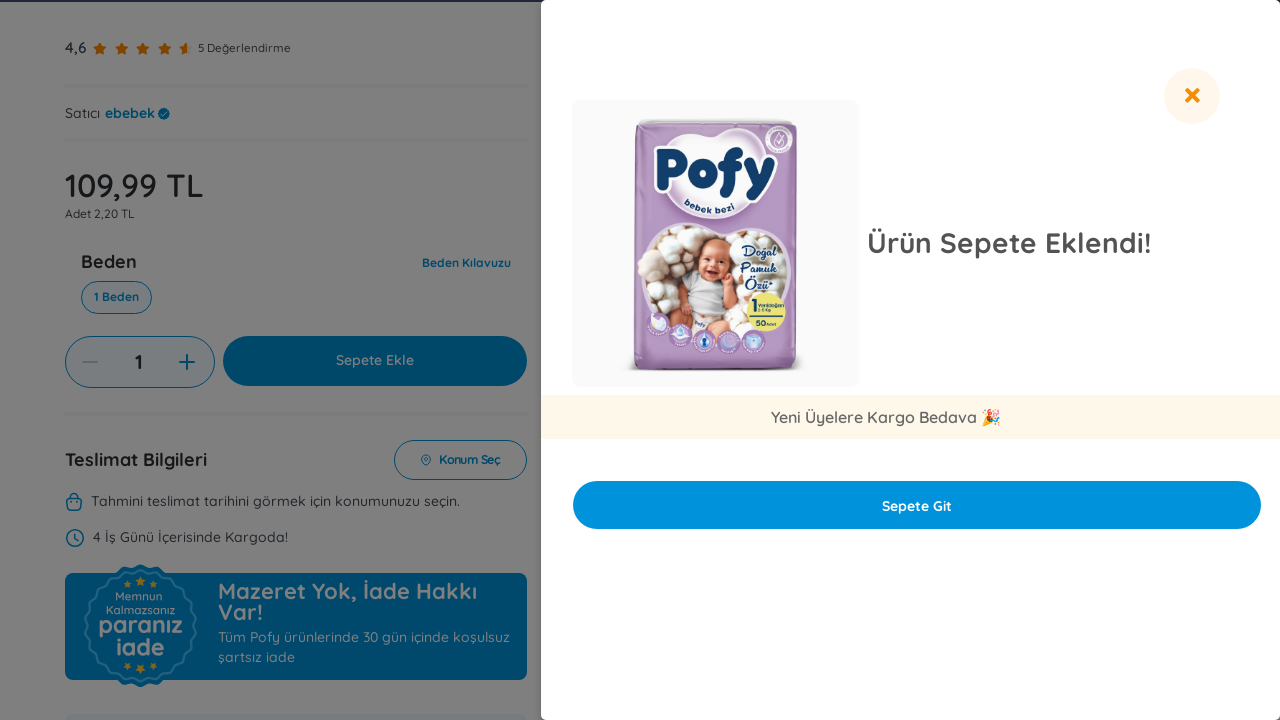